Tests dynamic loading functionality by clicking a start button, verifying a loading indicator appears, waiting briefly, and then verifying the final "Hello World!" text is displayed.

Starting URL: https://automationfc.github.io/dynamic-loading/

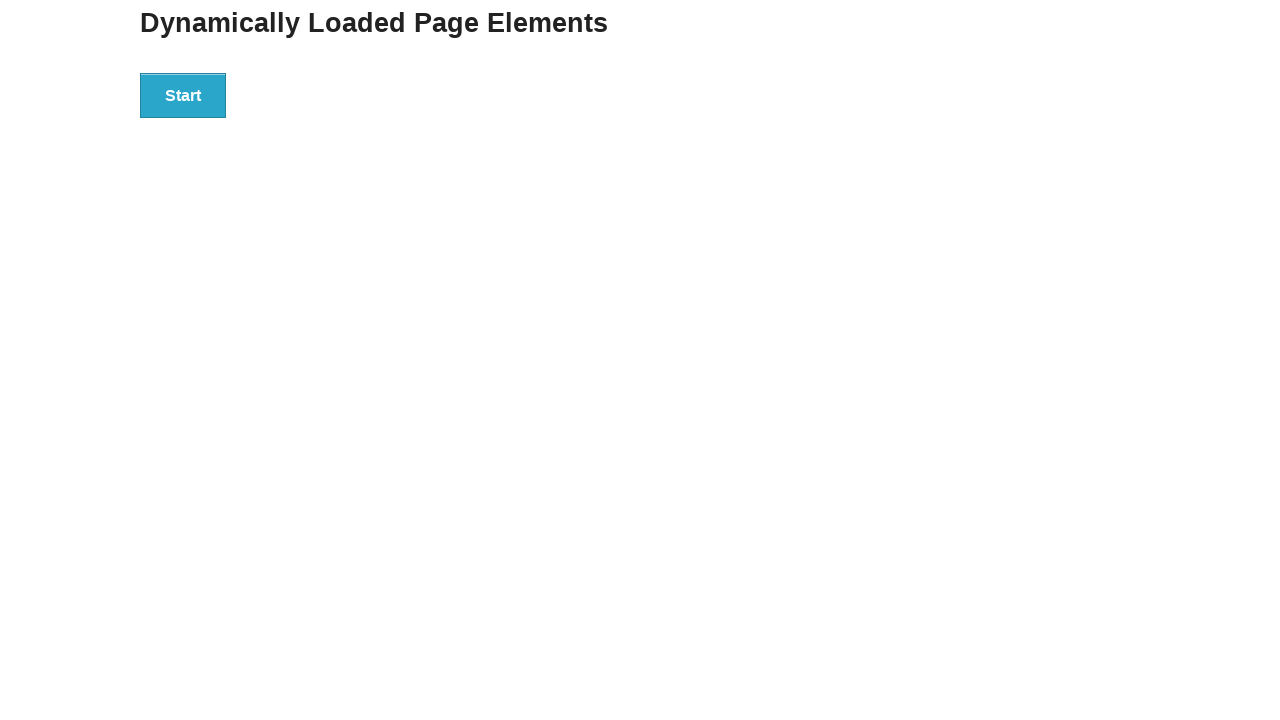

Clicked start button to trigger dynamic loading at (183, 95) on div#start > button
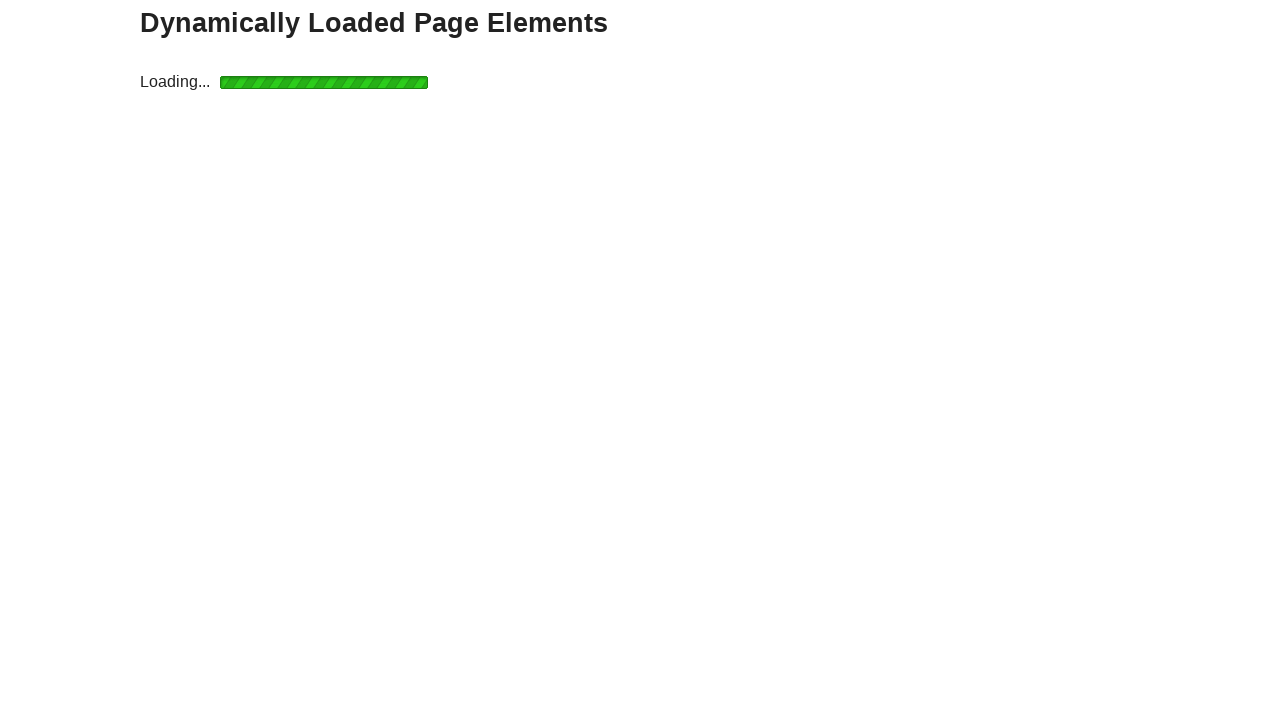

Loading indicator appeared on page
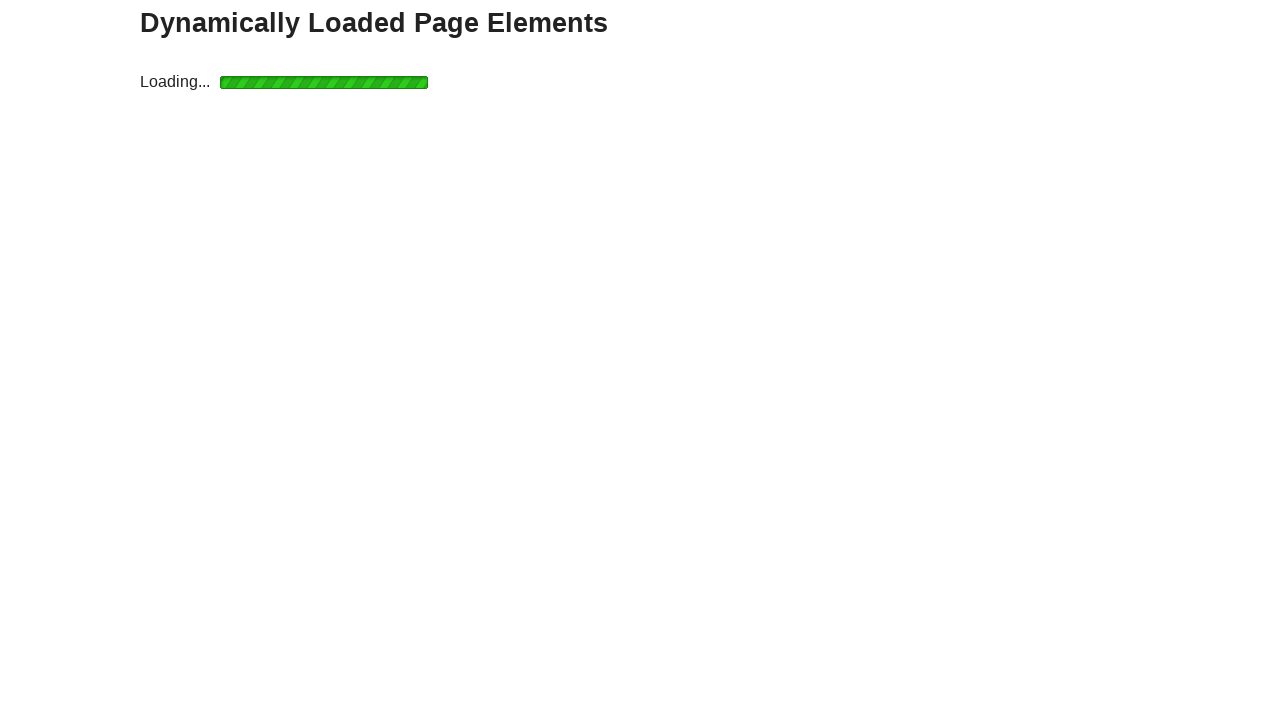

Final content loaded and finish message appeared
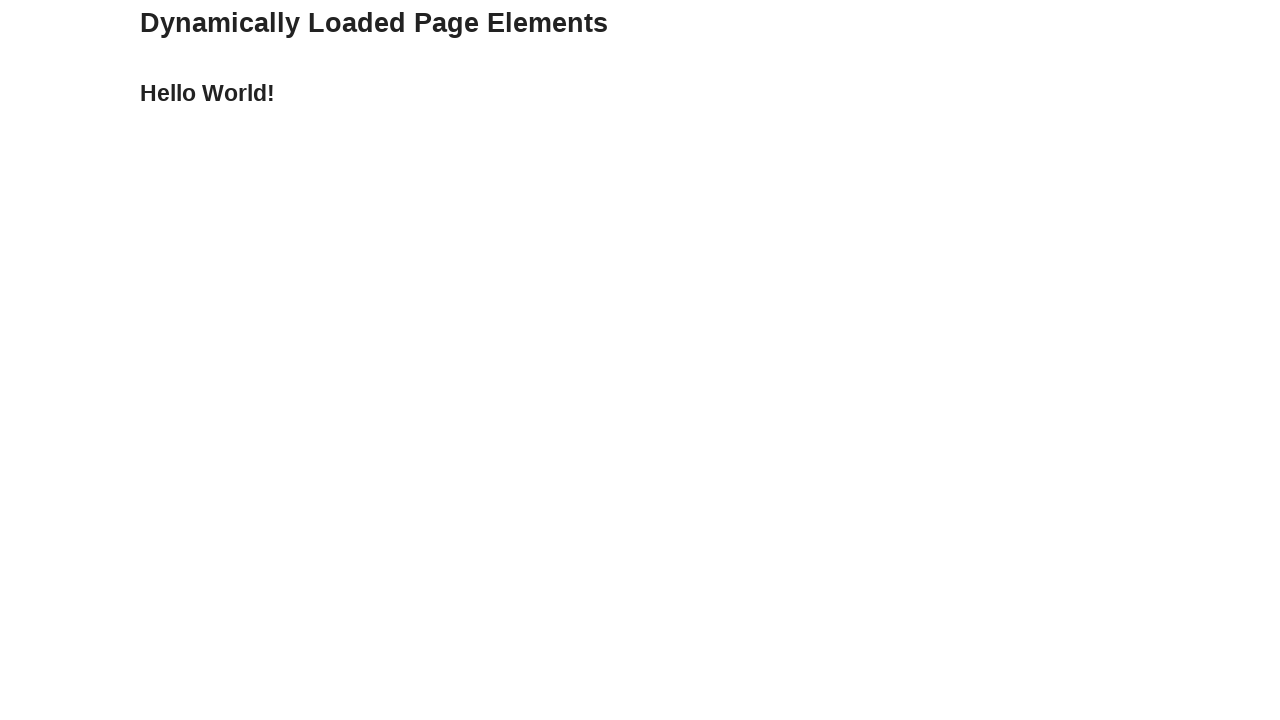

Verified that 'Hello World!' text is displayed
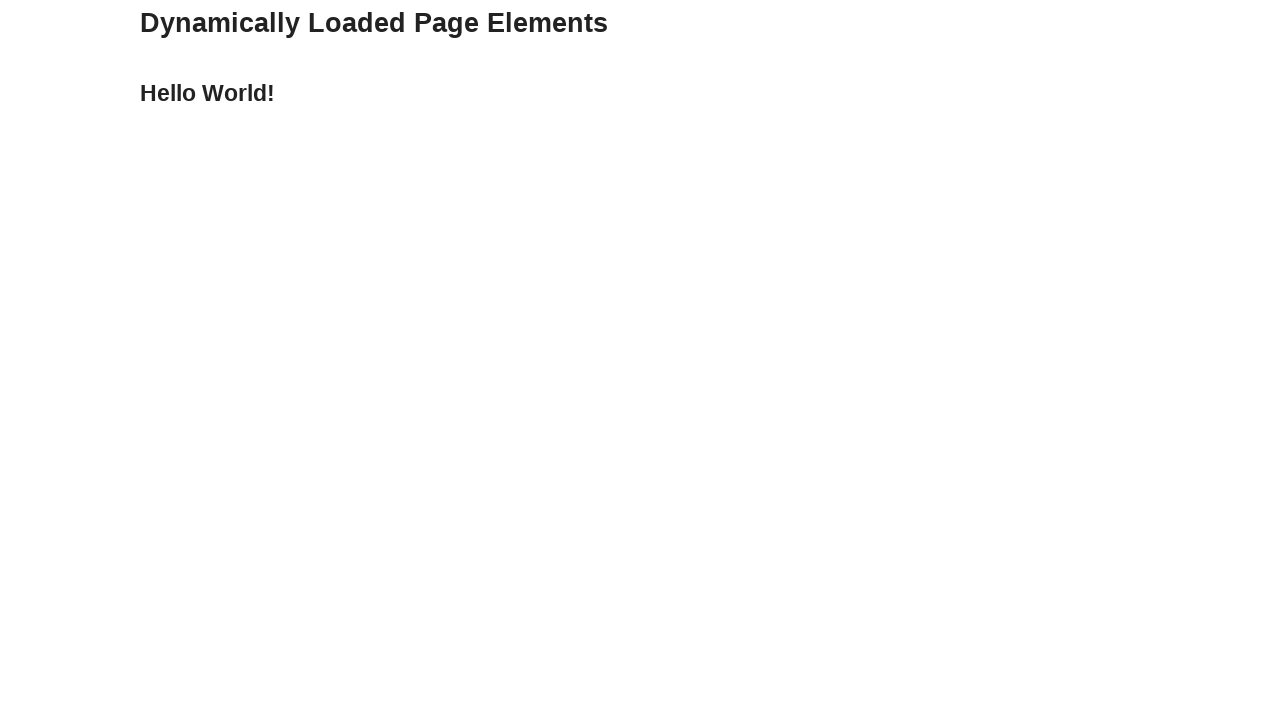

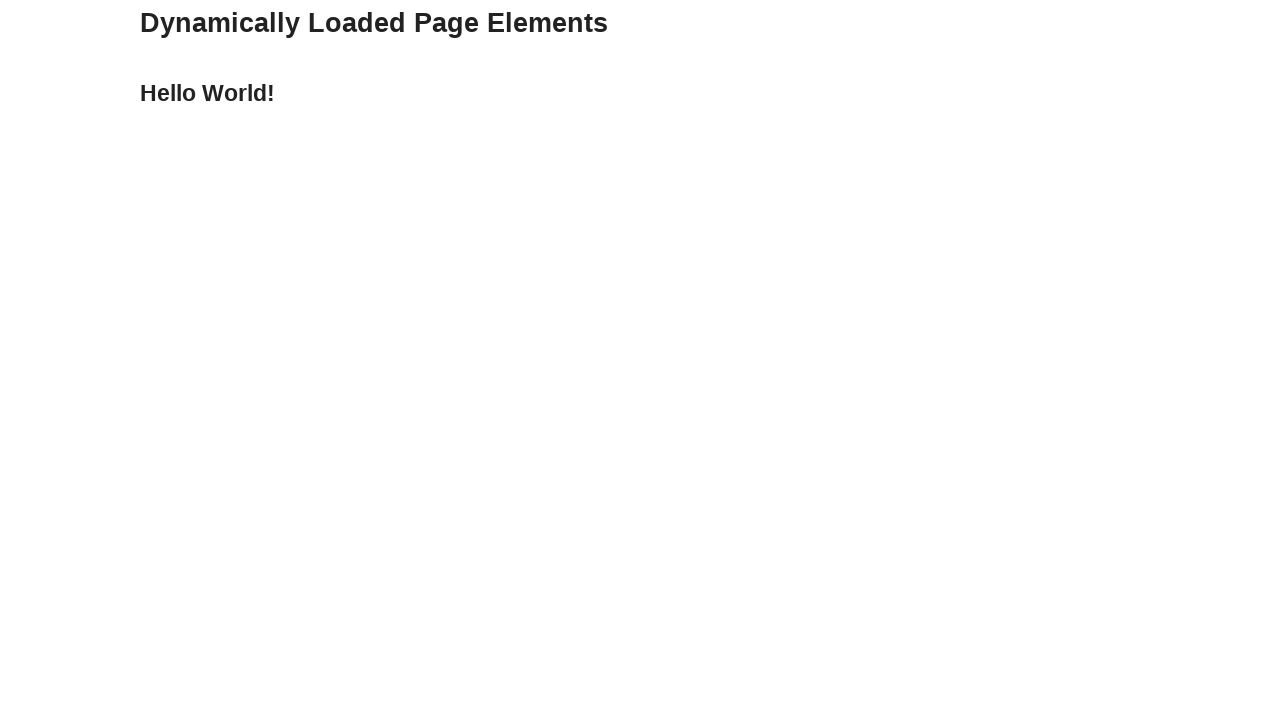